Tests the Bangladesh e-passport onboarding form by selecting nationality options, choosing a district (Dhaka), and selecting a police station (Badda) from dropdown menus.

Starting URL: https://epassport.gov.bd/onboarding

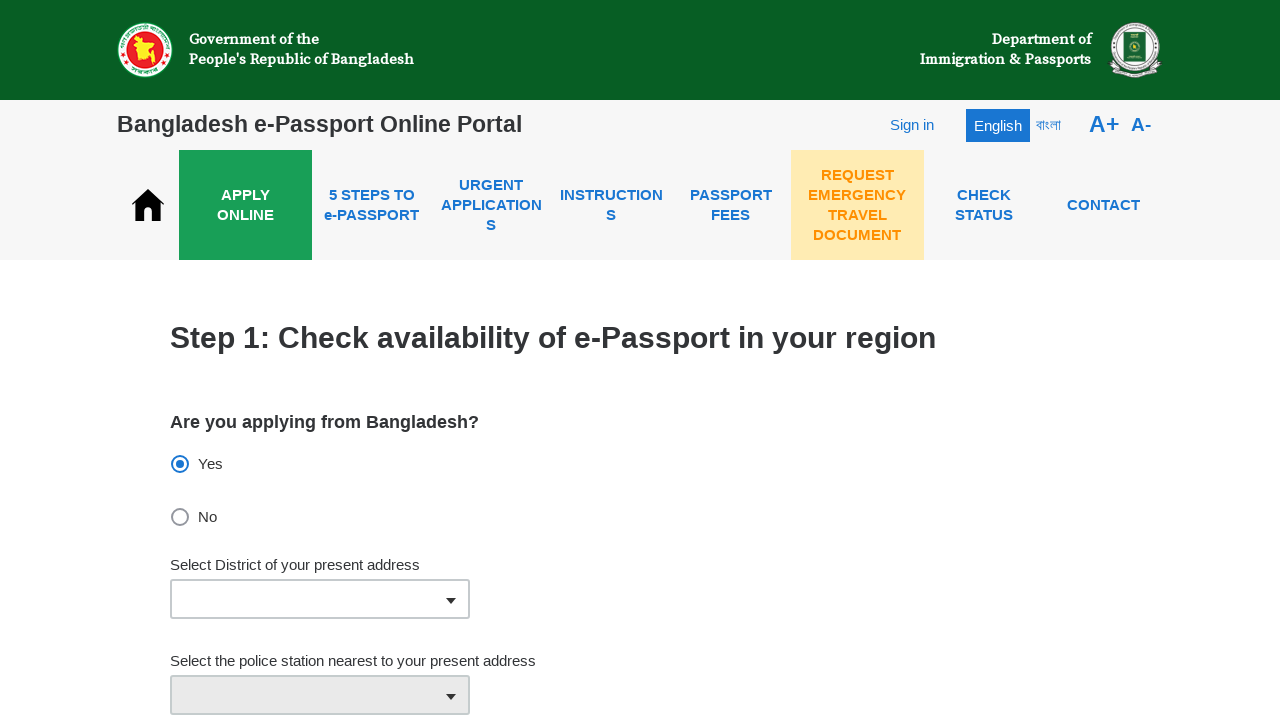

Clicked 'No' for Bangladeshi nationality option at (195, 517) on label[for='applying-bangladeshCommon.Labels.No']
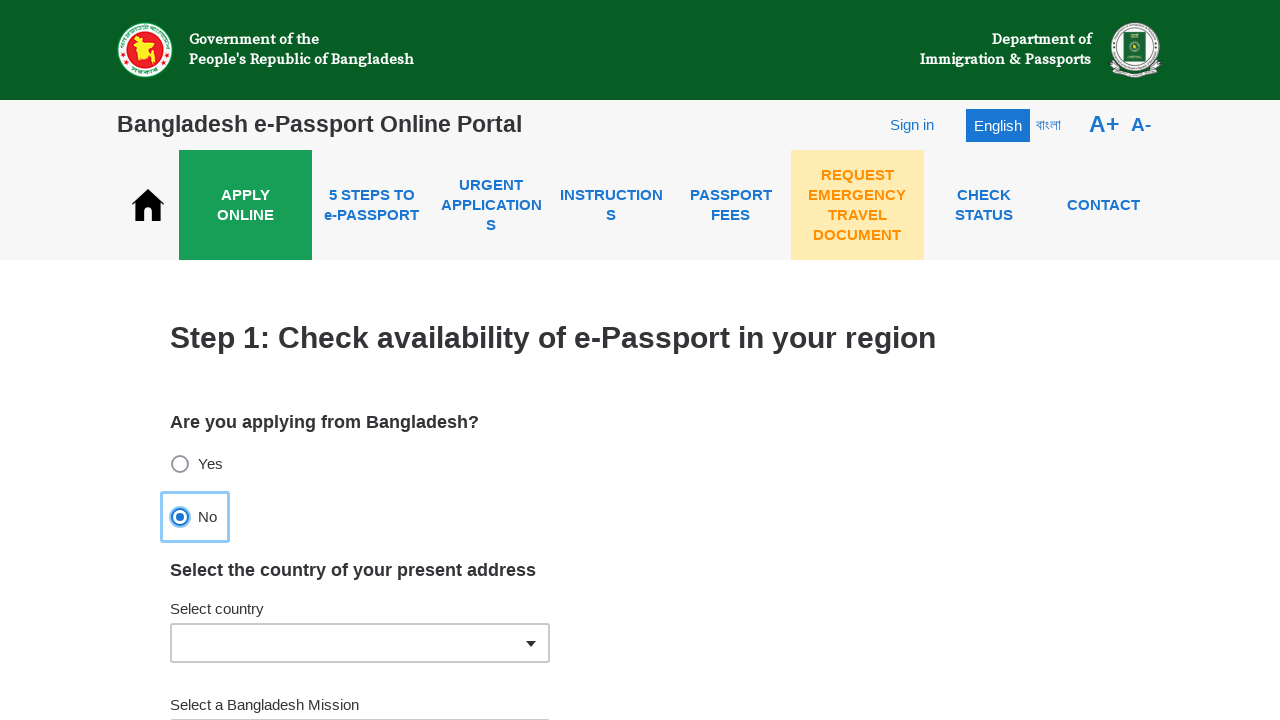

Waited 1 second for UI to update after 'No' selection
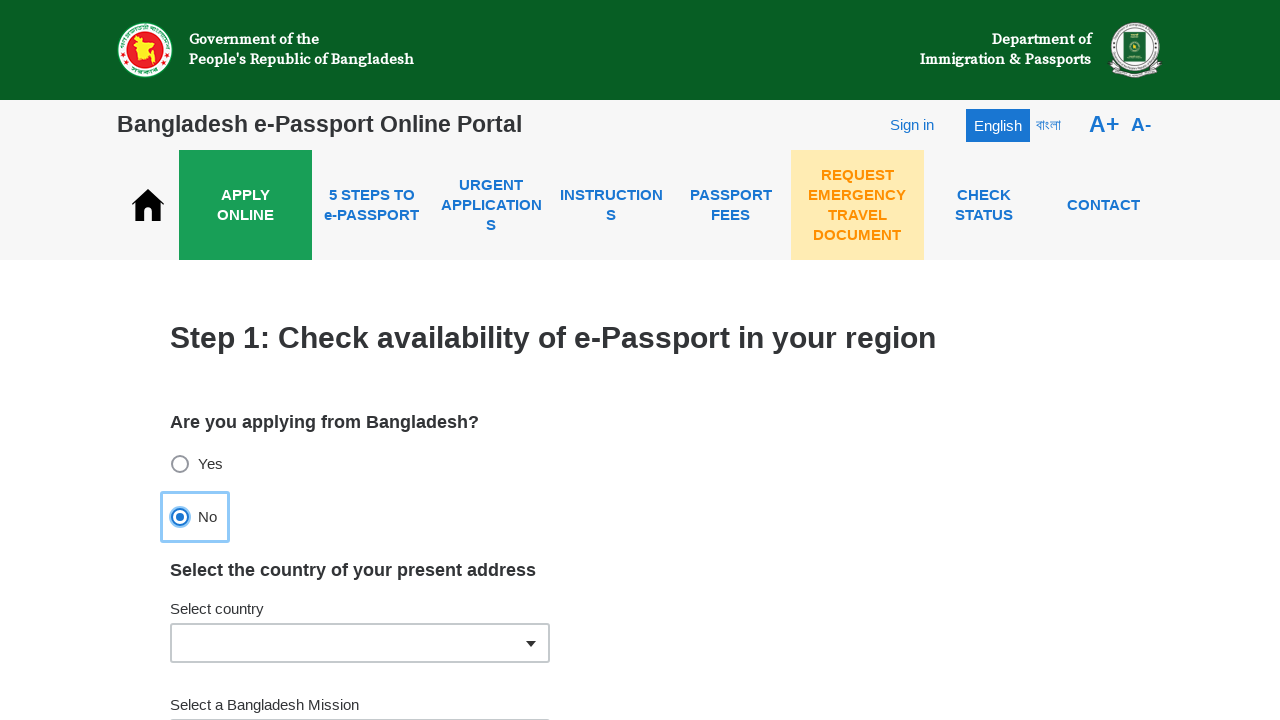

Clicked 'Yes' for Bangladeshi nationality option at (198, 465) on label[for='applying-bangladeshCommon.Labels.Yes']
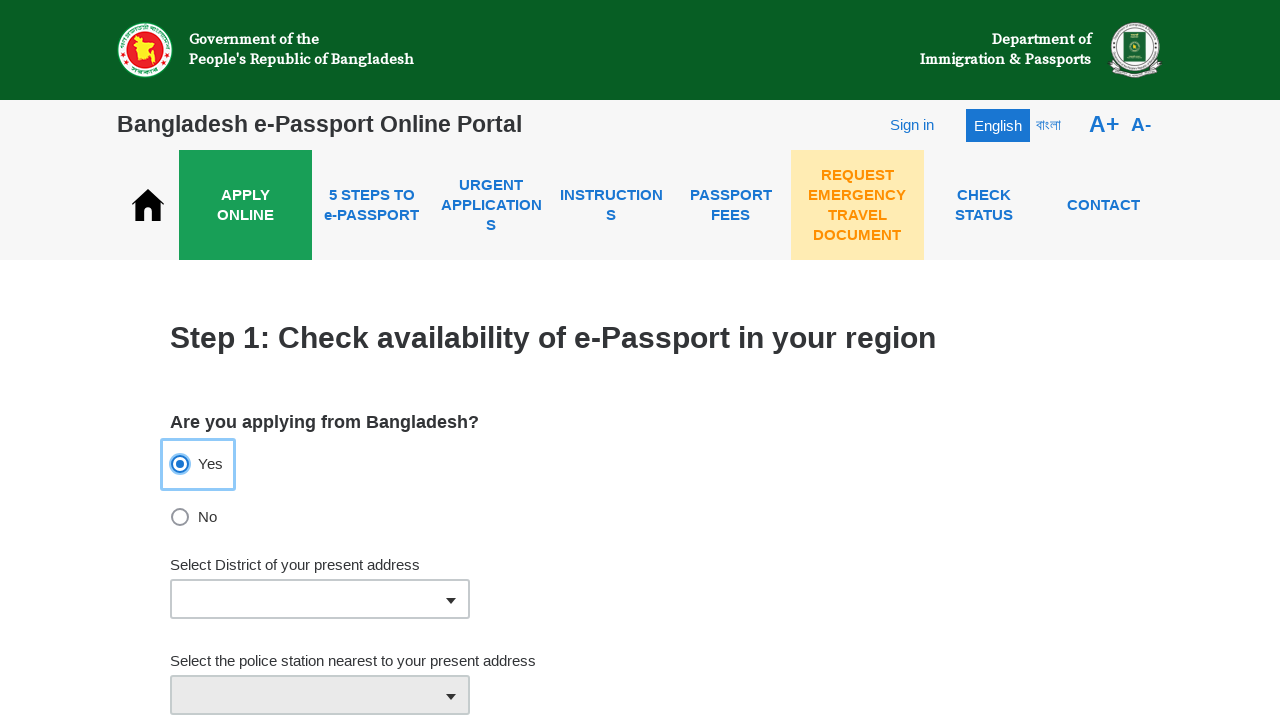

Waited 1 second for UI to update after 'Yes' selection
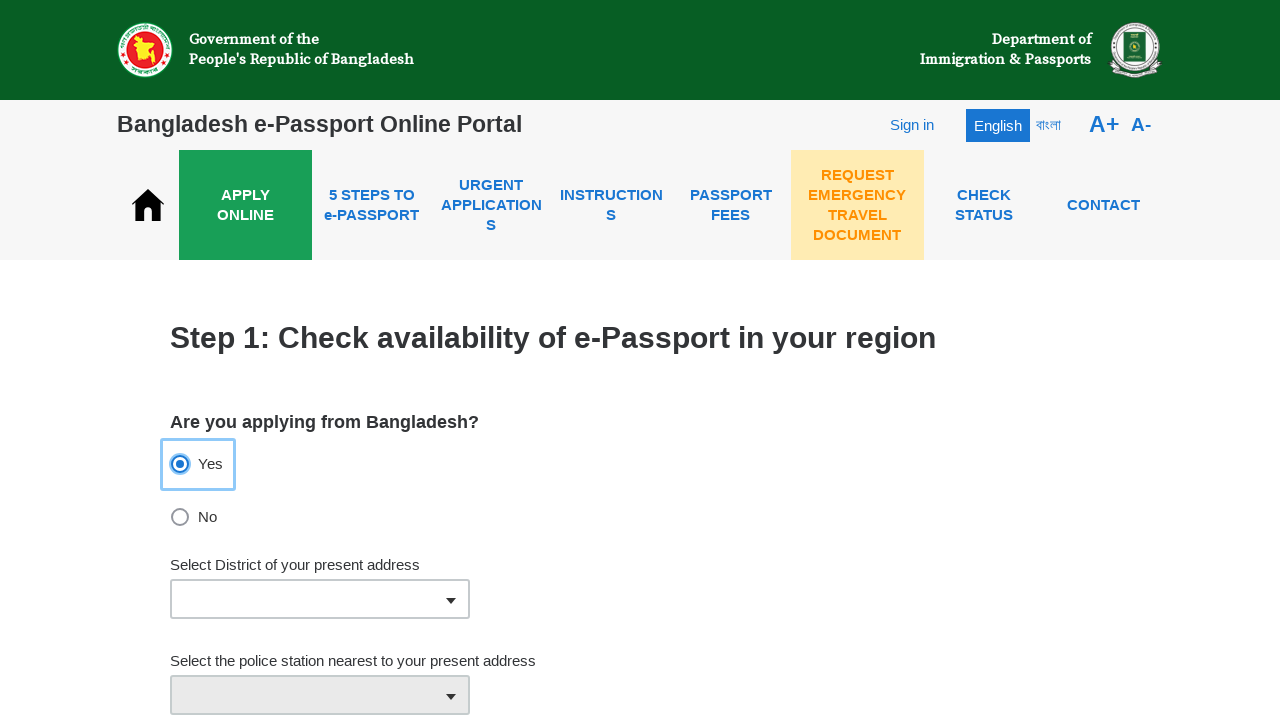

Clicked on district dropdown input field at (300, 599) on (//input[@type='text'])[1]
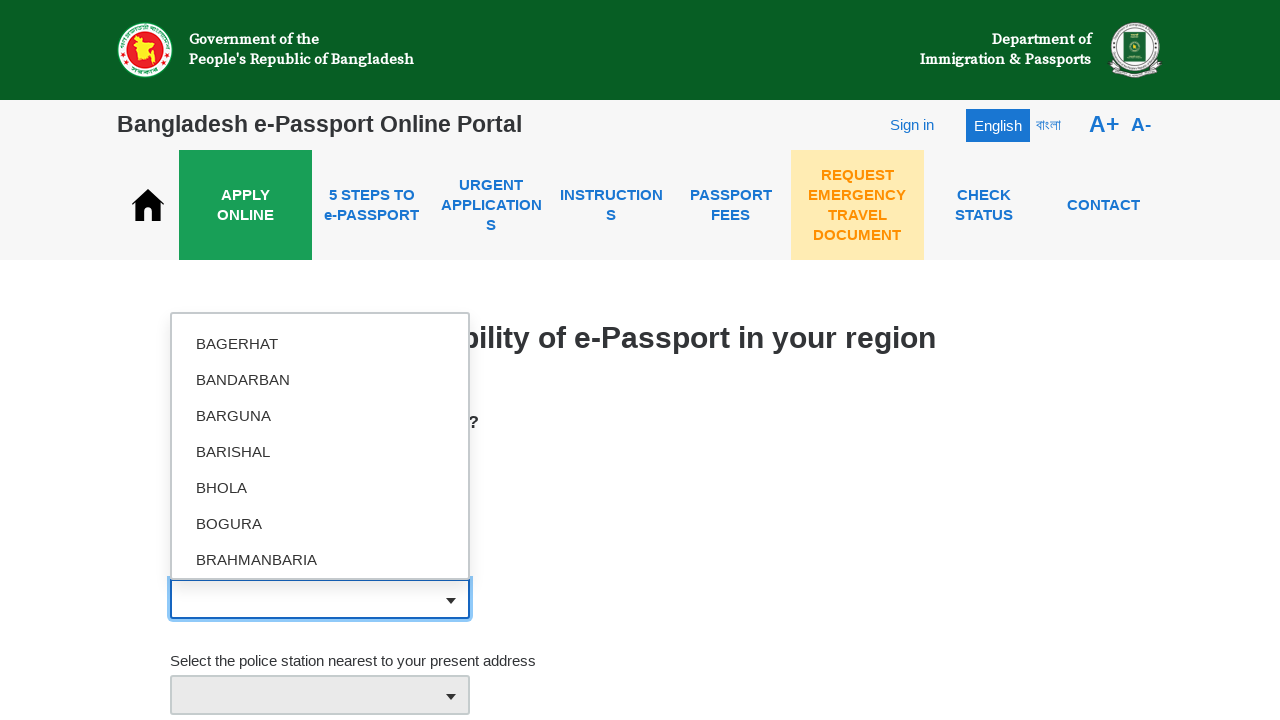

Typed 'Dhaka' into district dropdown on (//input[@type='text'])[1]
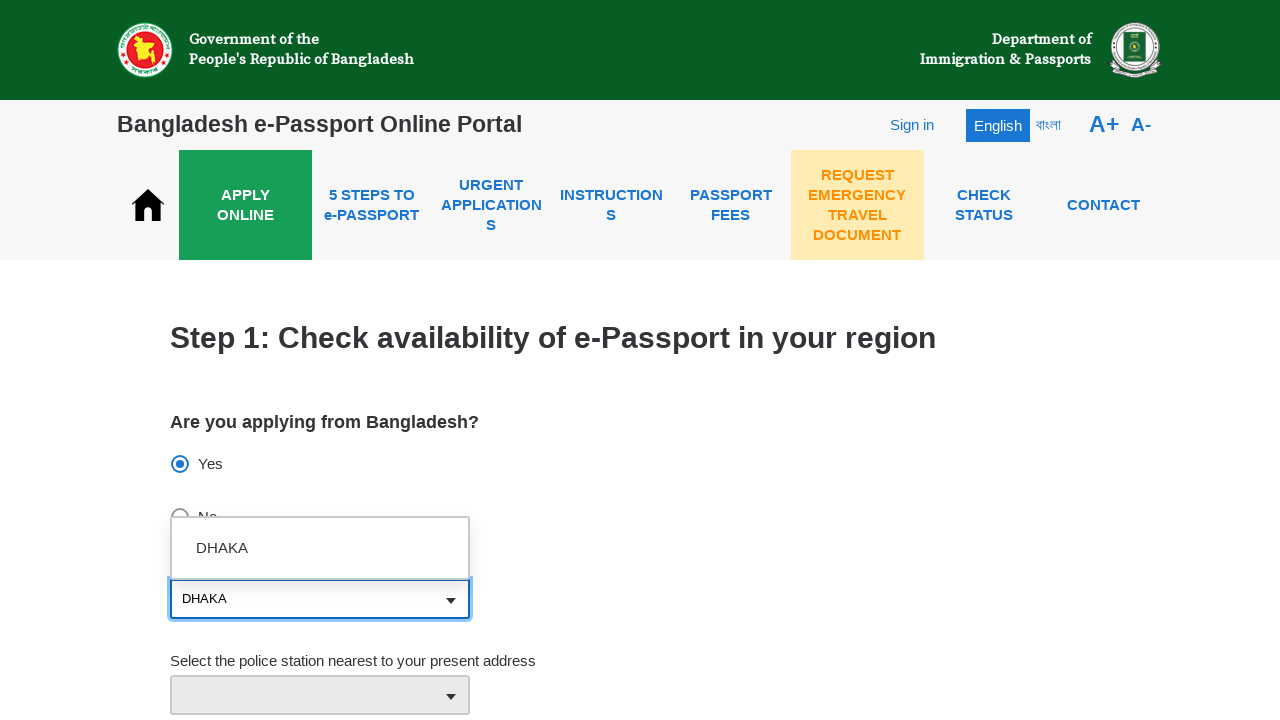

Waited 1 second for dropdown options to appear
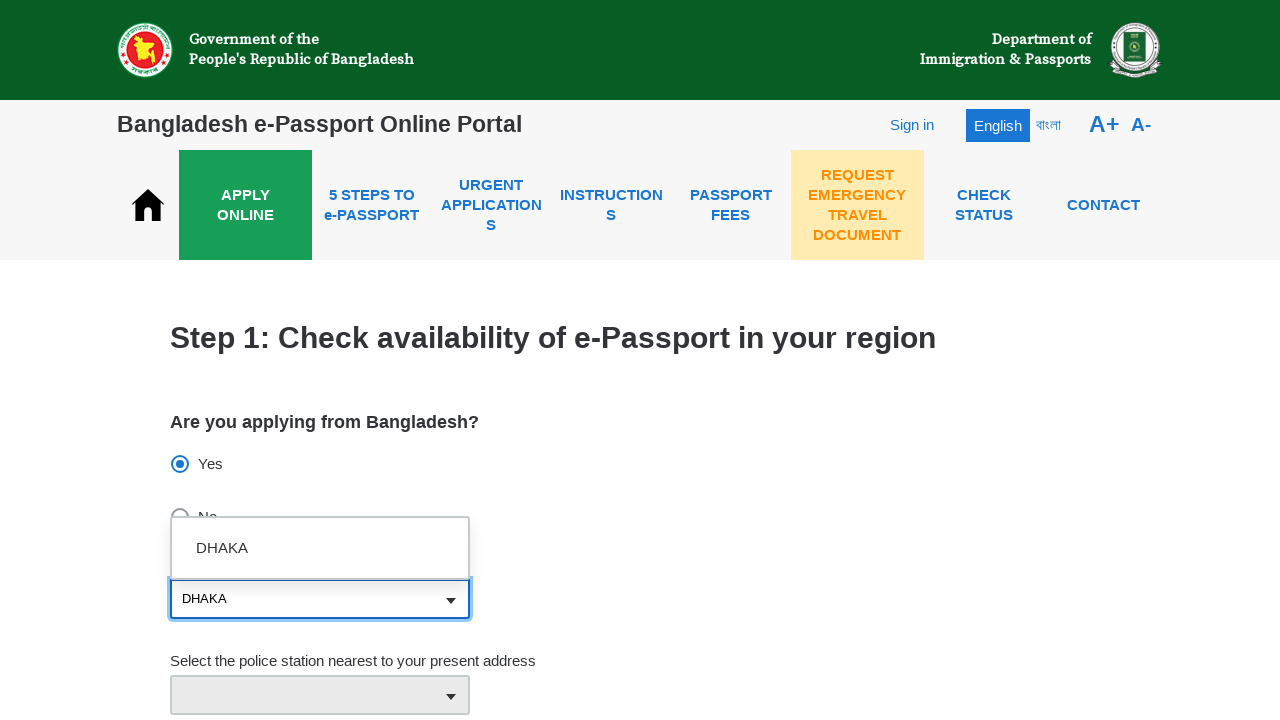

Pressed ArrowDown to navigate district dropdown options on (//input[@type='text'])[1]
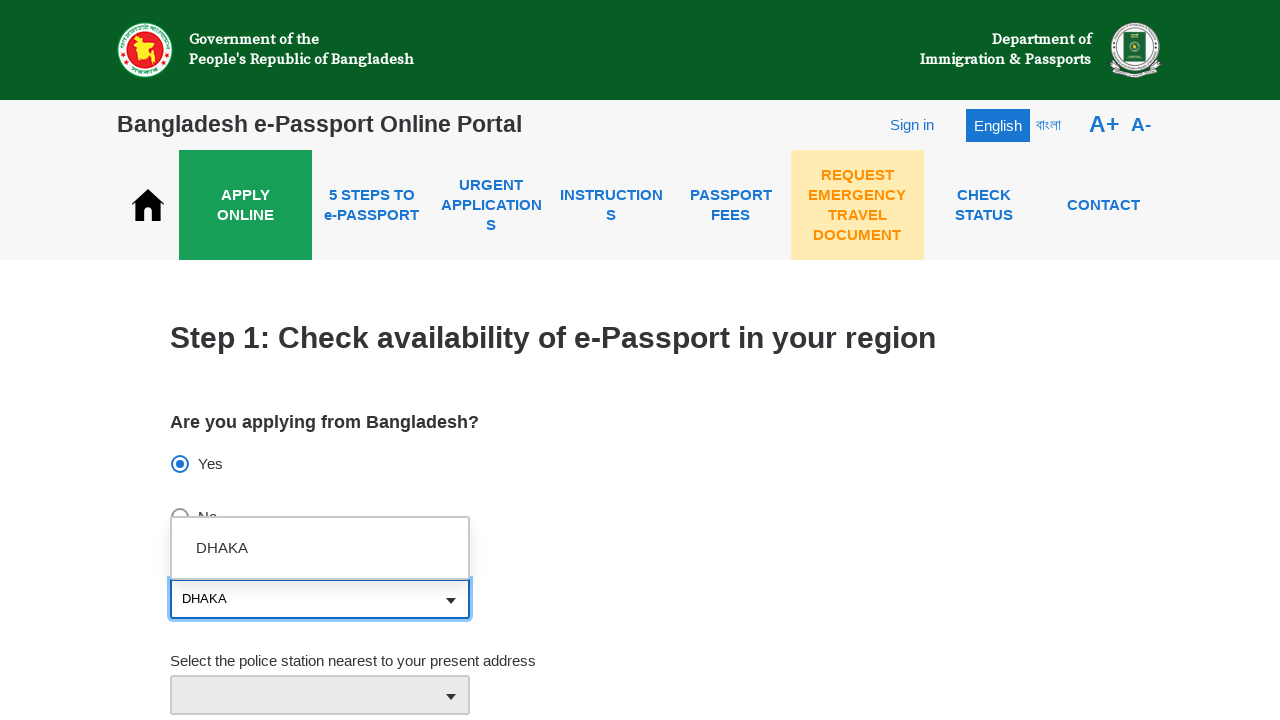

Pressed Enter to select Dhaka district on (//input[@type='text'])[1]
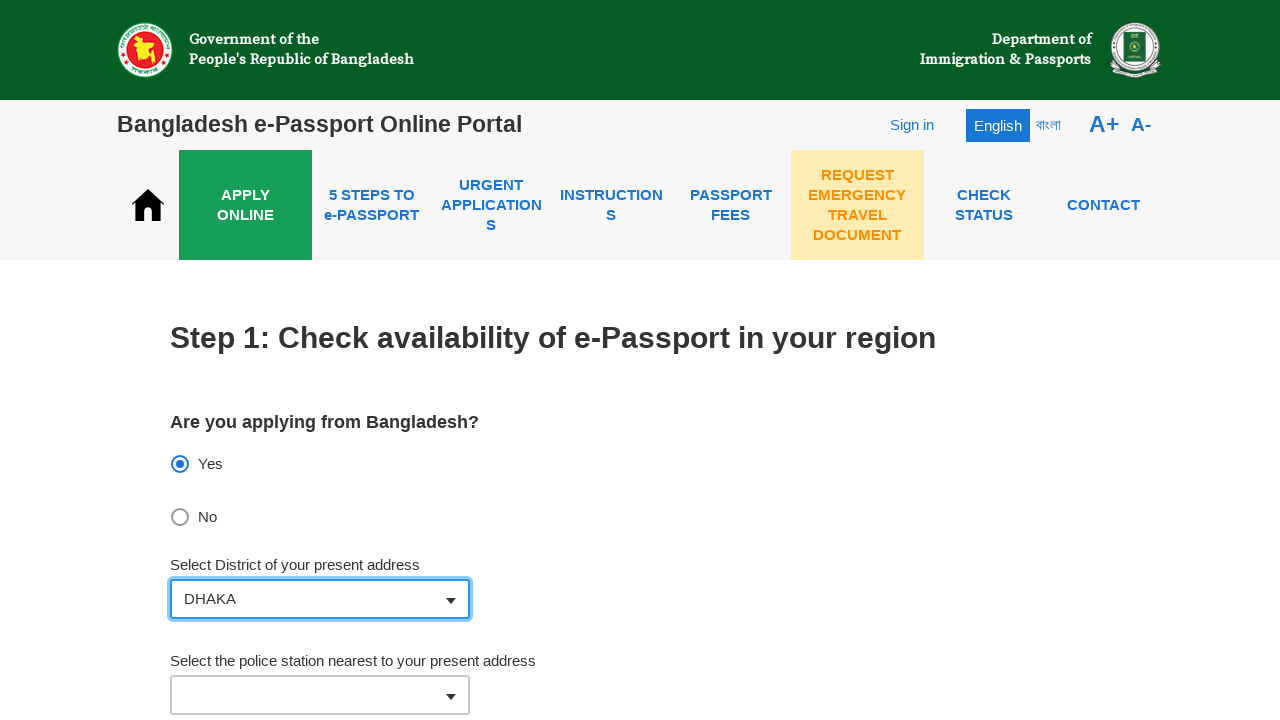

Waited 1 second for district selection to be processed
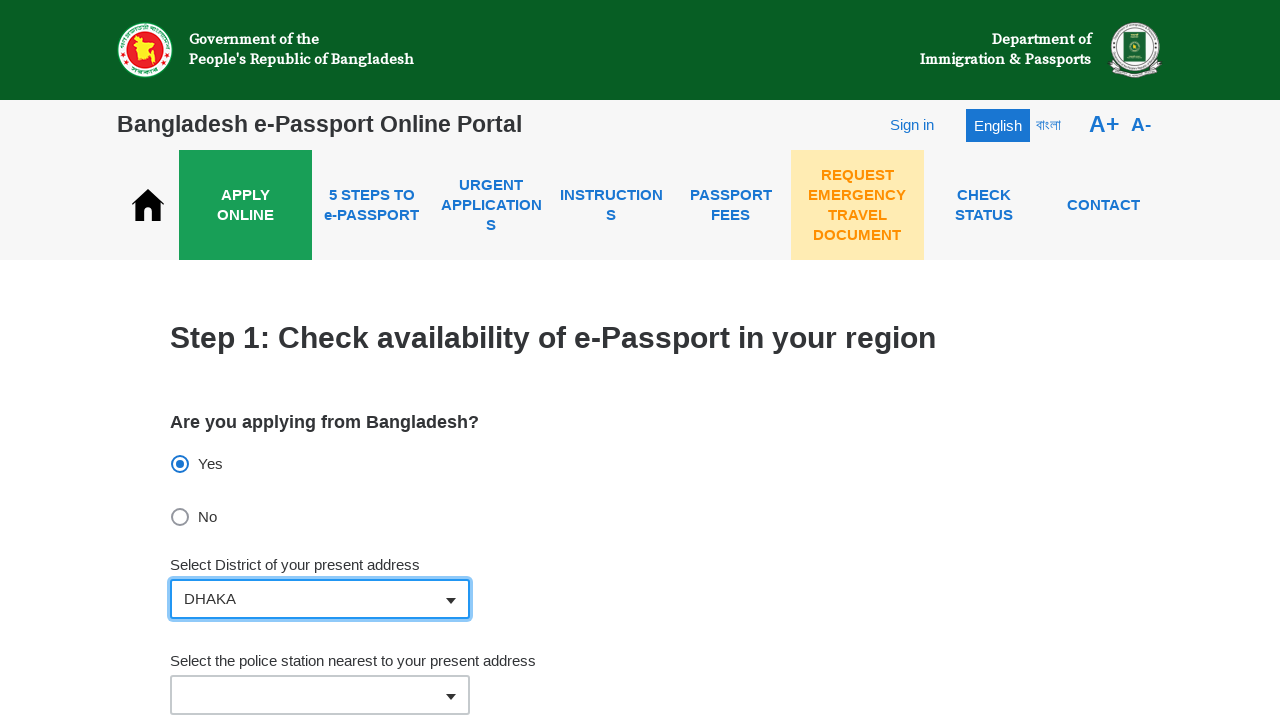

Clicked on police station dropdown input field at (300, 695) on (//input[@type='text'])[2]
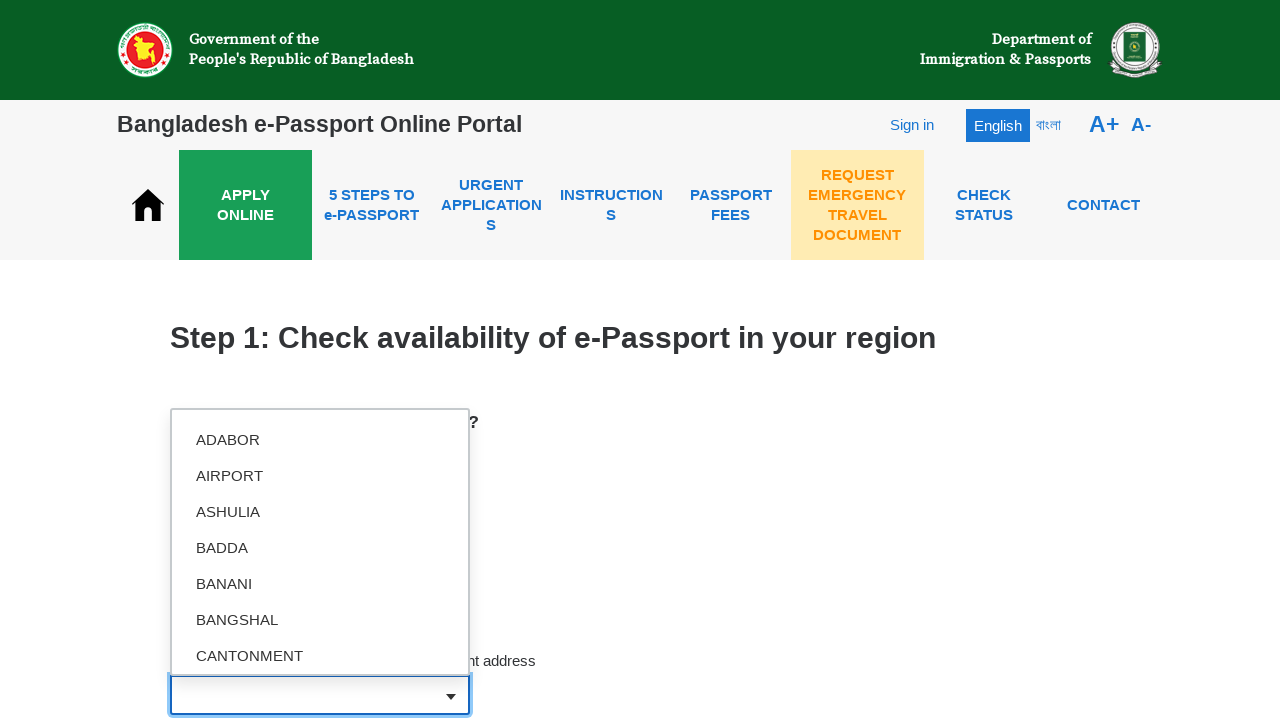

Typed 'BADDA' into police station dropdown on (//input[@type='text'])[2]
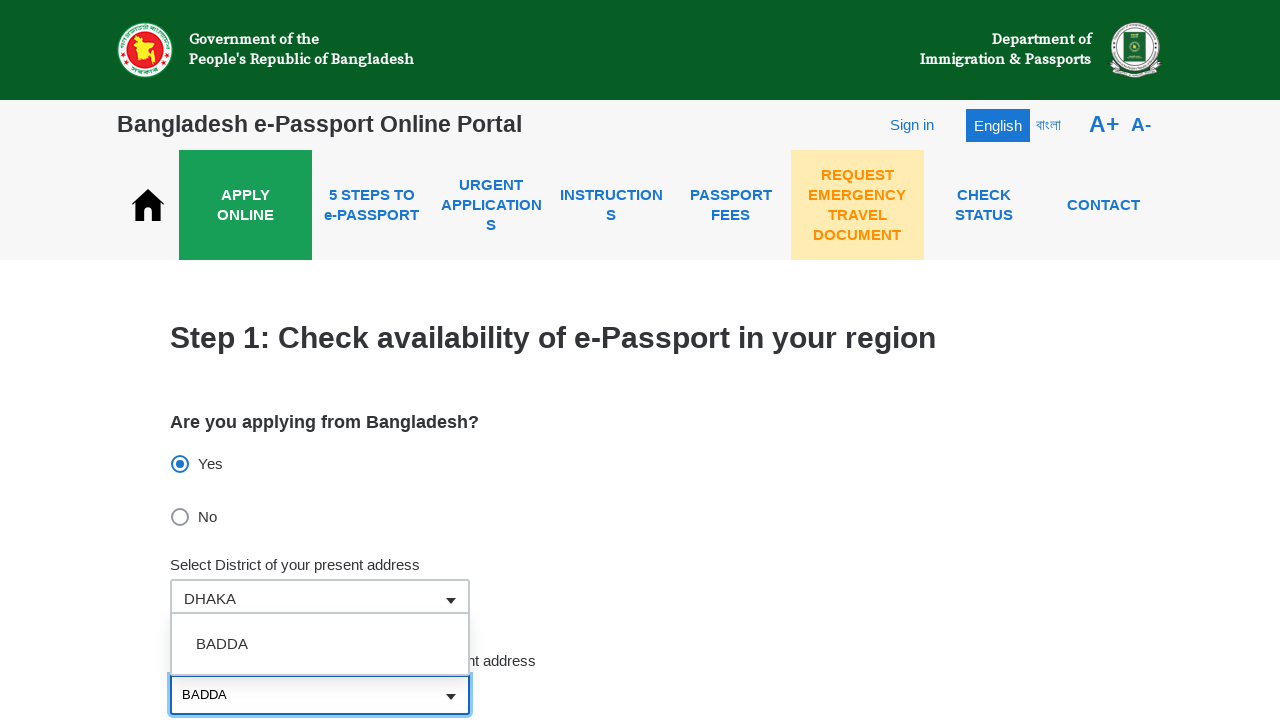

Waited 1 second for dropdown options to appear
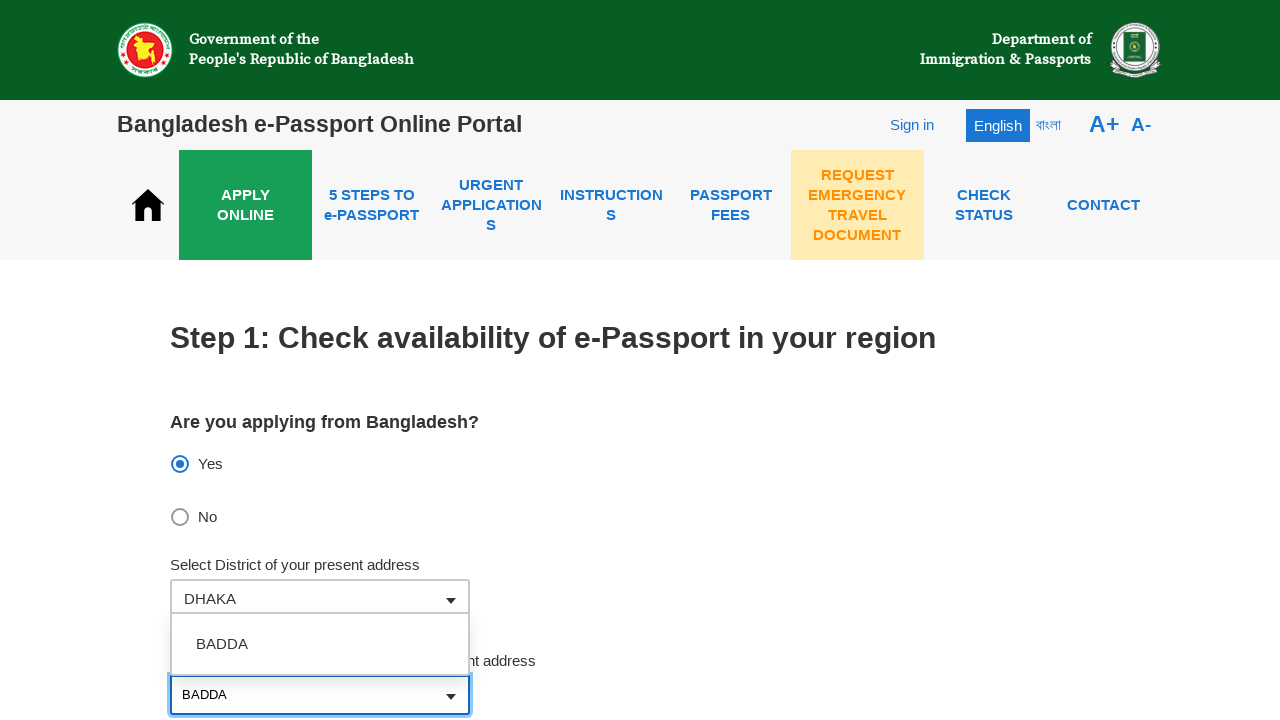

Pressed ArrowDown to navigate police station dropdown options on (//input[@type='text'])[2]
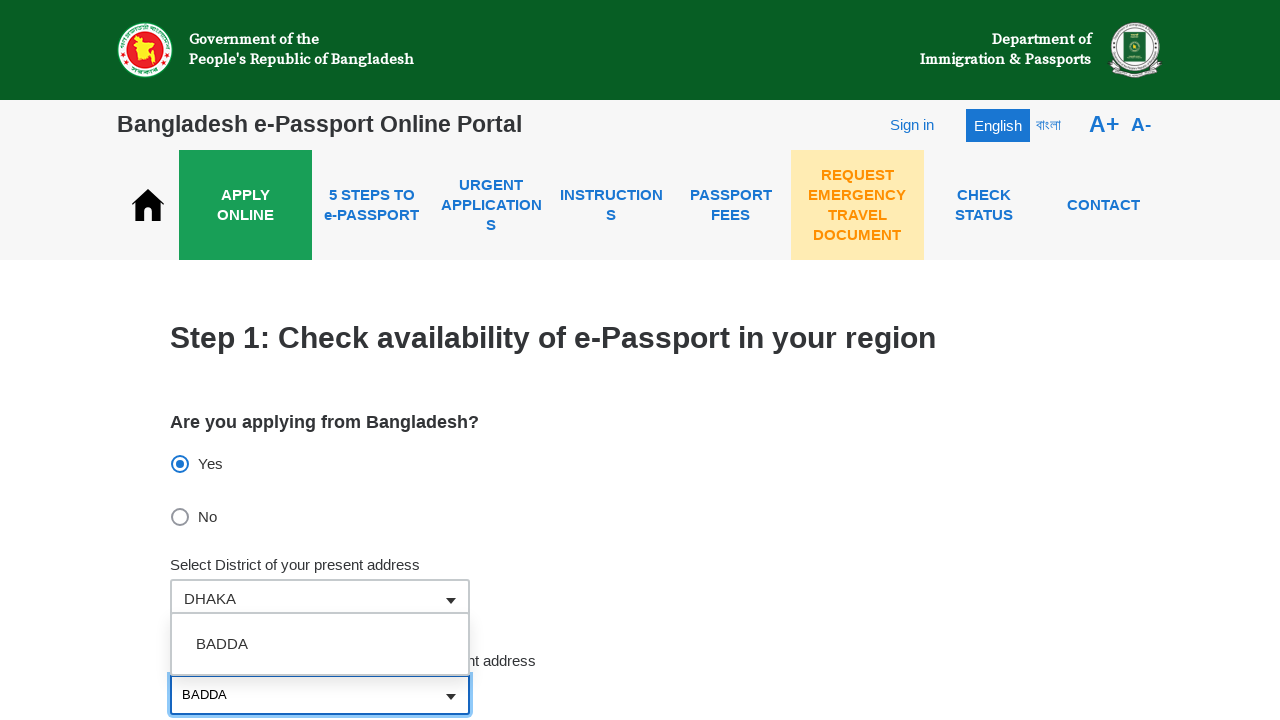

Pressed Enter to select Badda police station on (//input[@type='text'])[2]
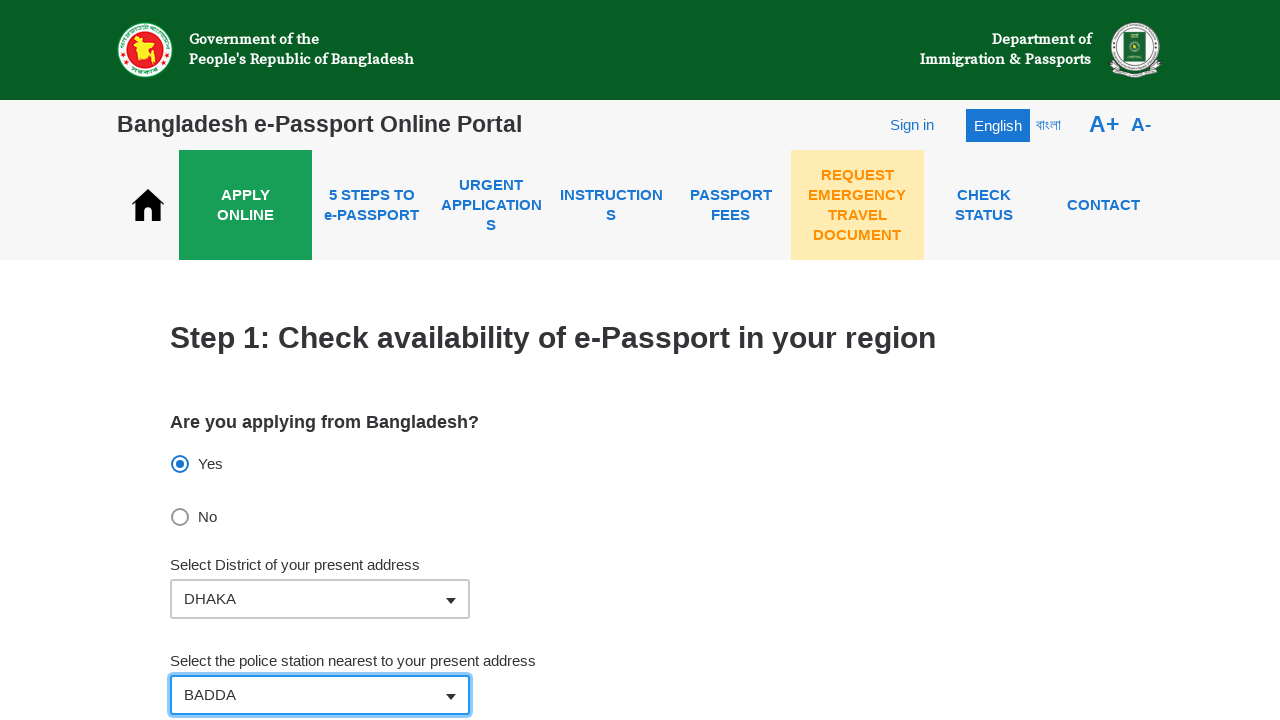

Waited 2 seconds for police station selection to be processed and form to finalize
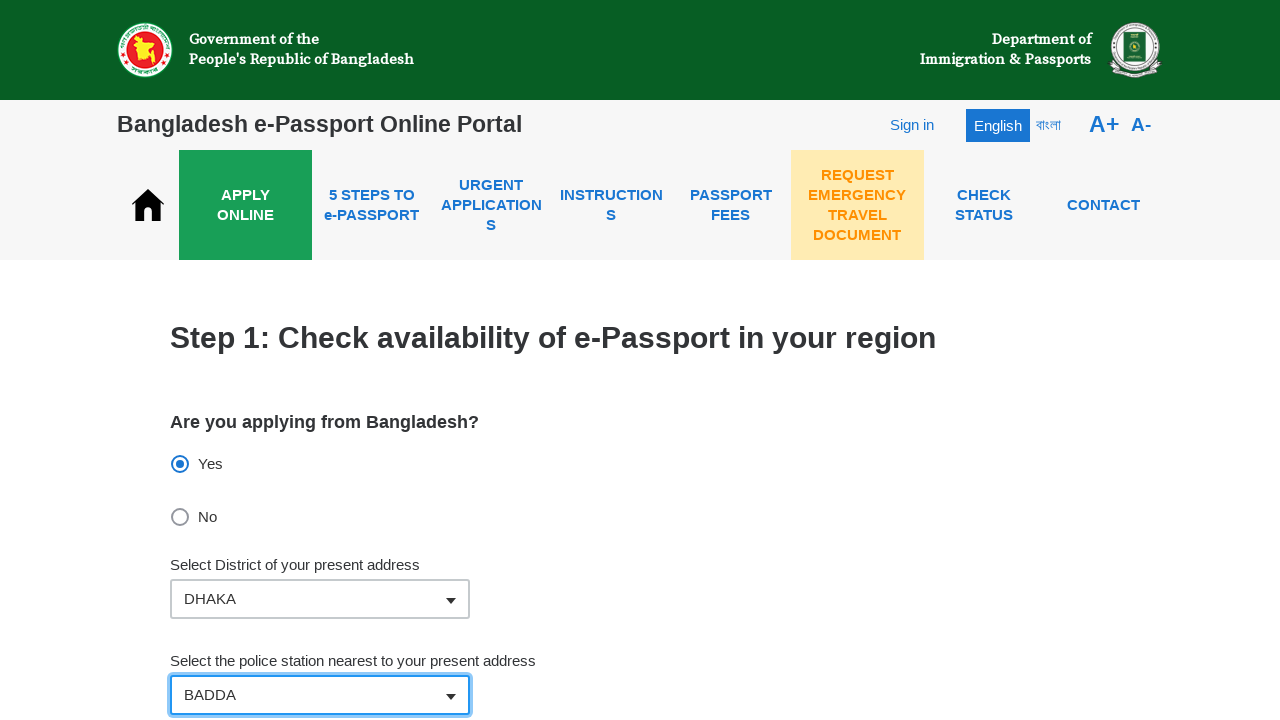

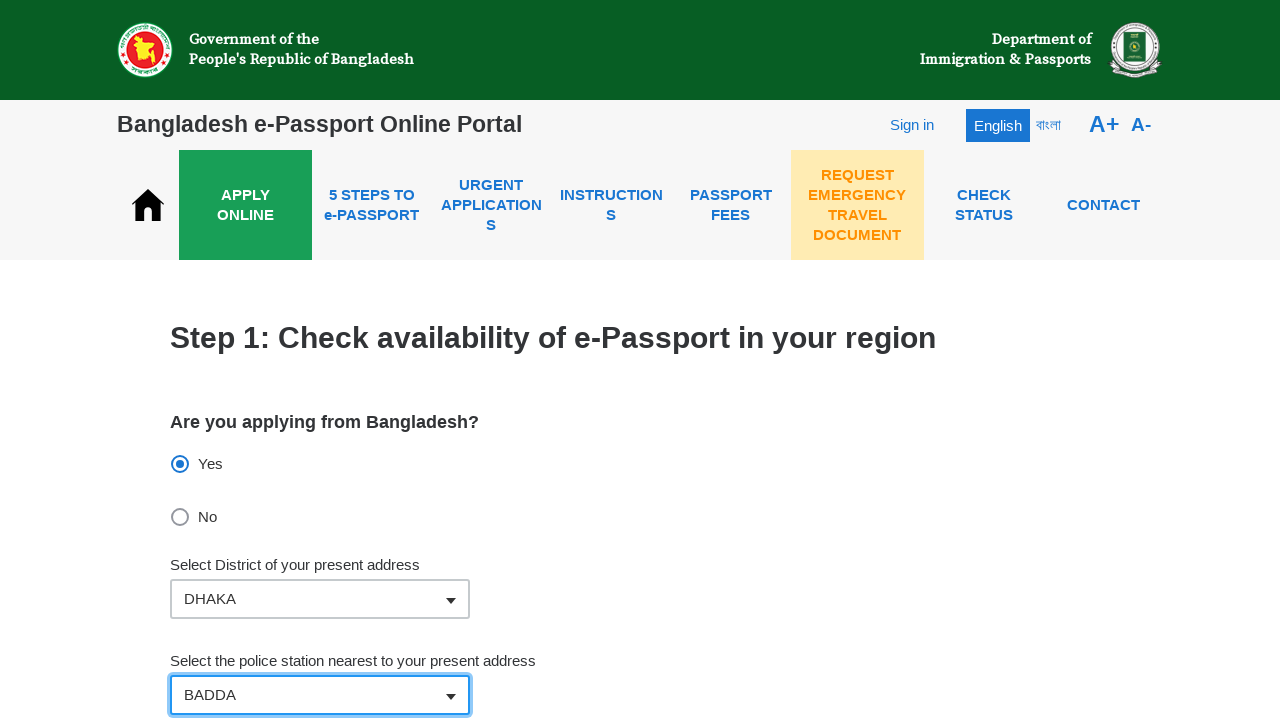